Tests clearing the complete state of all items by checking and then unchecking the toggle all

Starting URL: https://demo.playwright.dev/todomvc

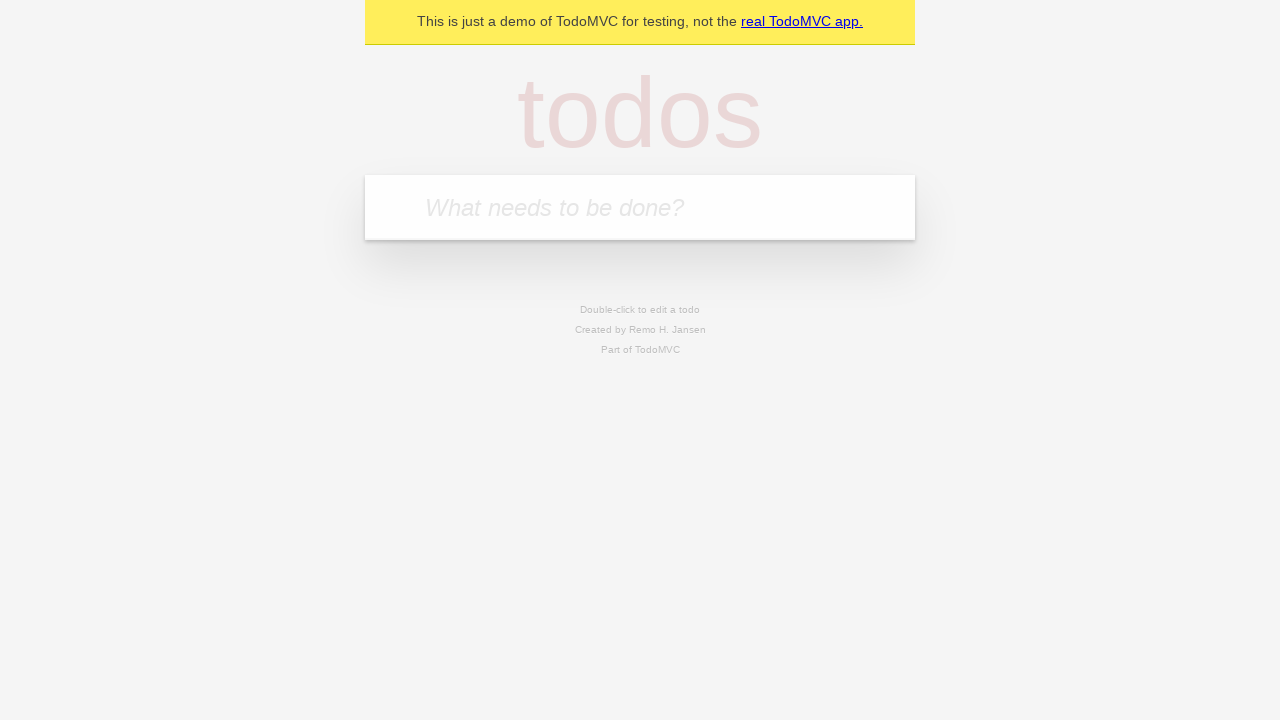

Filled input field with first todo item 'buy some cheese' on internal:attr=[placeholder="What needs to be done?"i]
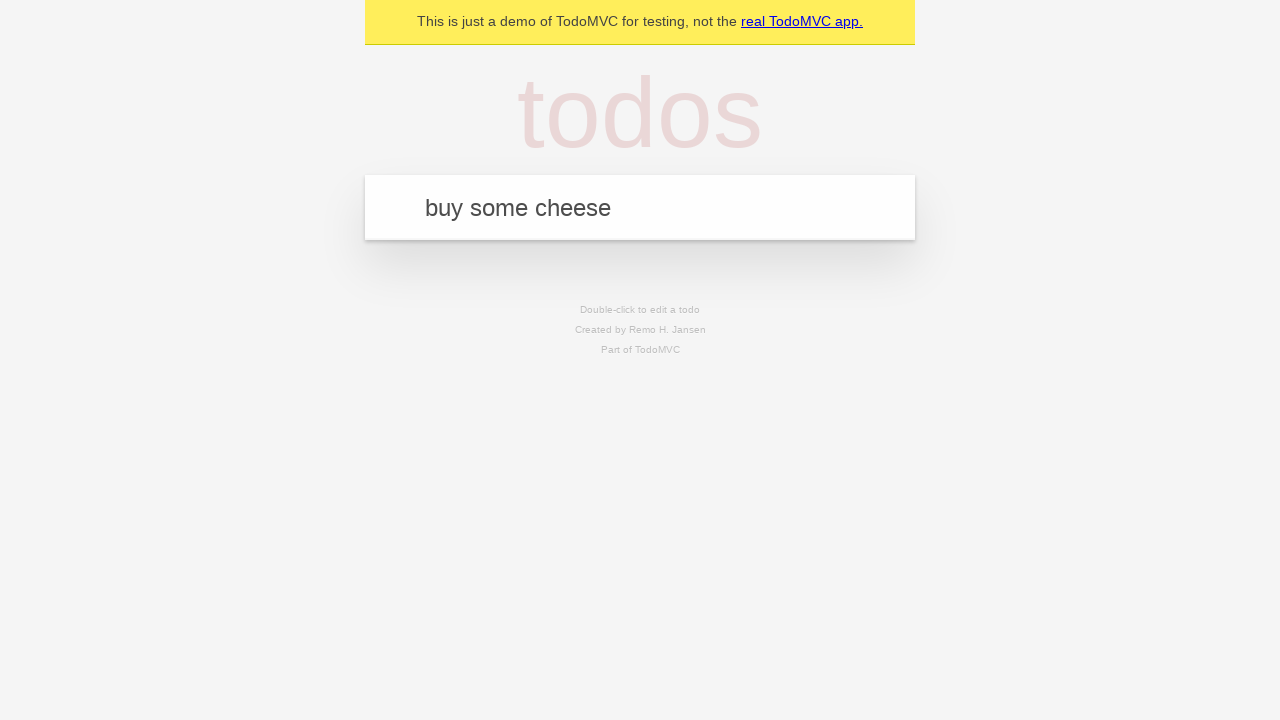

Pressed Enter to add first todo item on internal:attr=[placeholder="What needs to be done?"i]
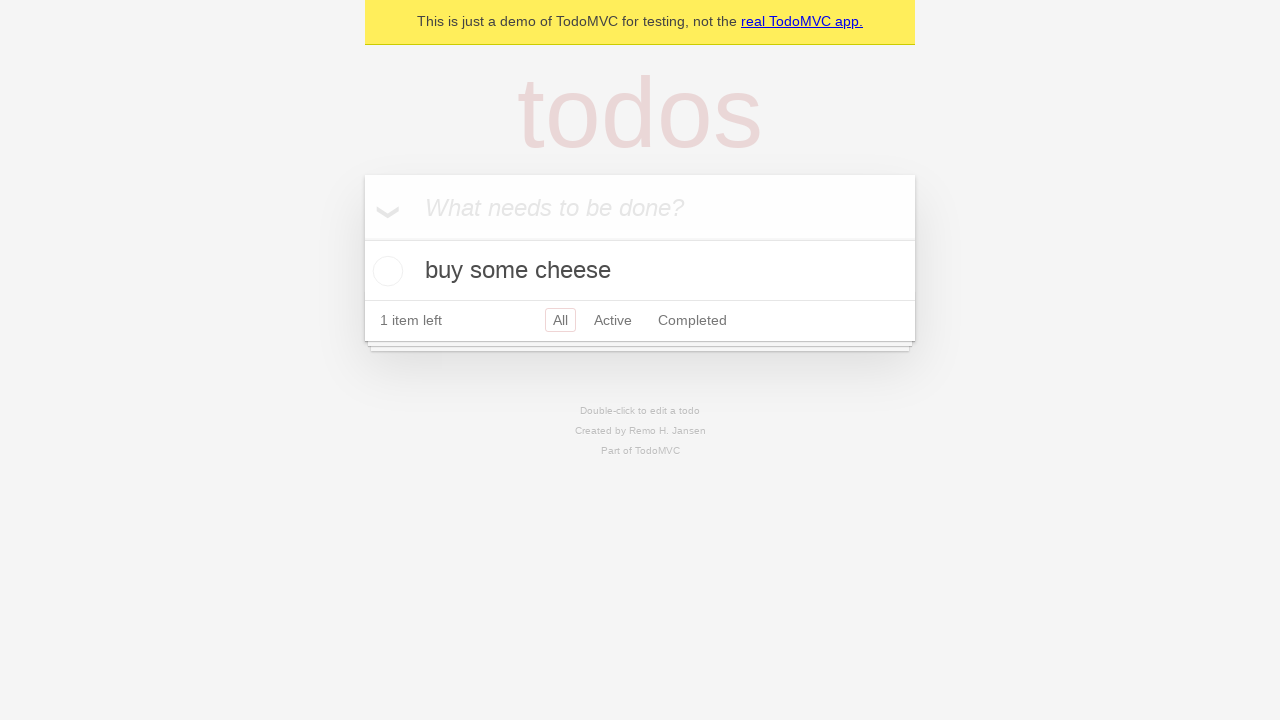

Filled input field with second todo item 'feed the cat' on internal:attr=[placeholder="What needs to be done?"i]
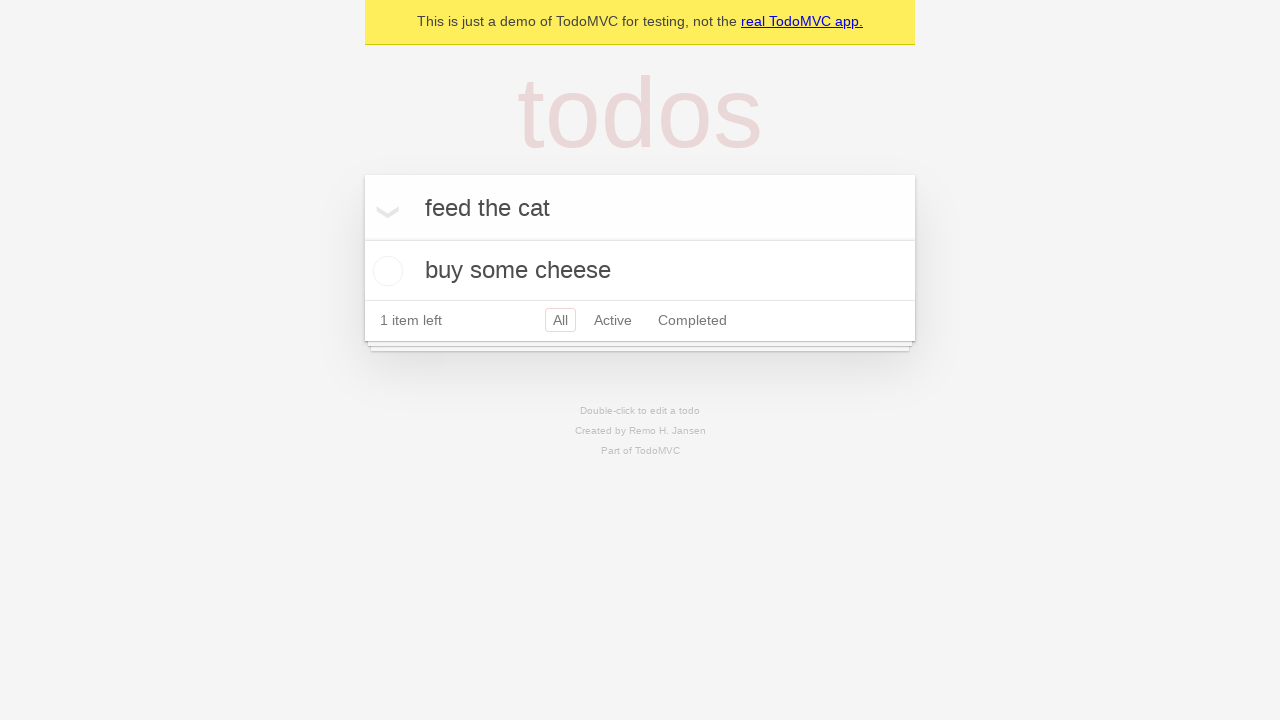

Pressed Enter to add second todo item on internal:attr=[placeholder="What needs to be done?"i]
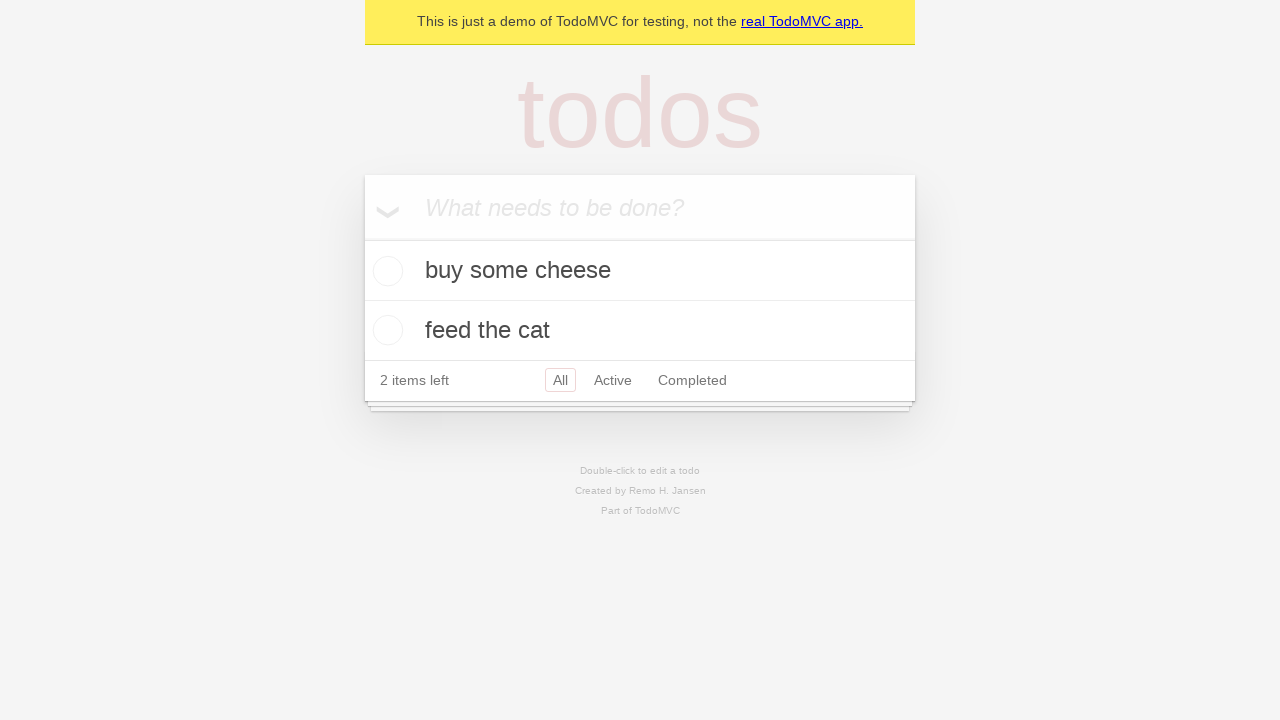

Filled input field with third todo item 'book a doctors appointment' on internal:attr=[placeholder="What needs to be done?"i]
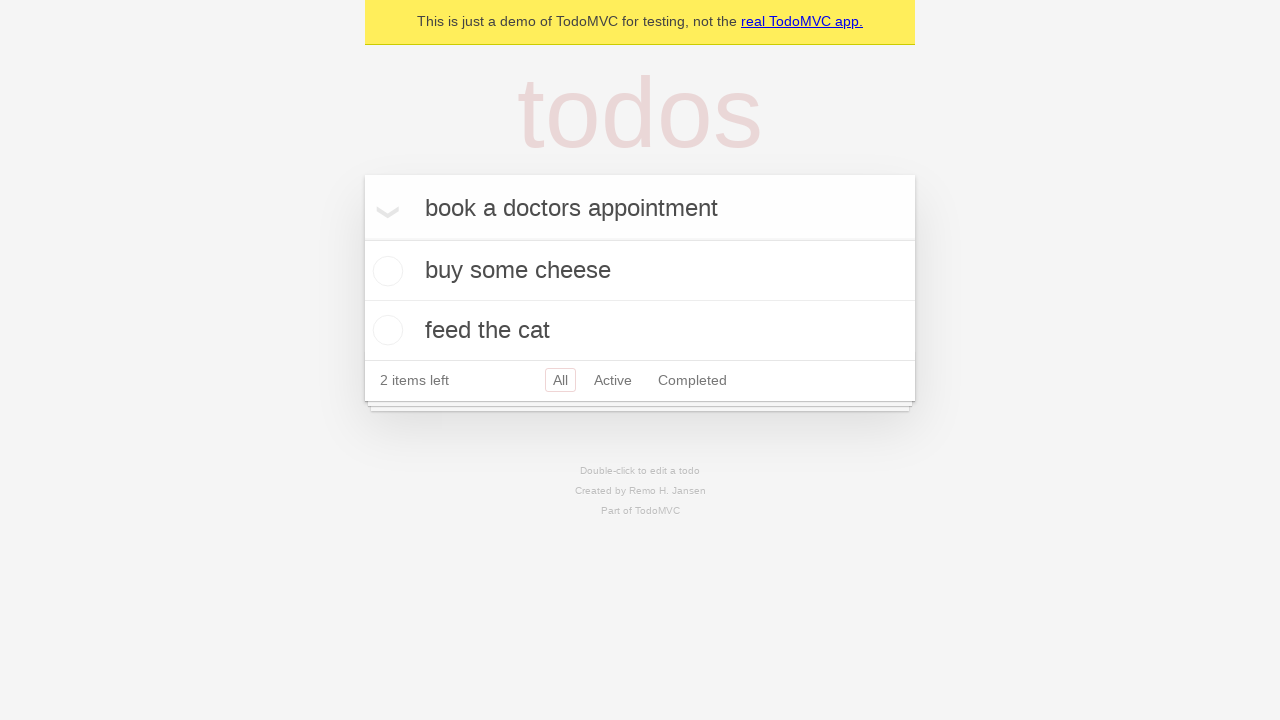

Pressed Enter to add third todo item on internal:attr=[placeholder="What needs to be done?"i]
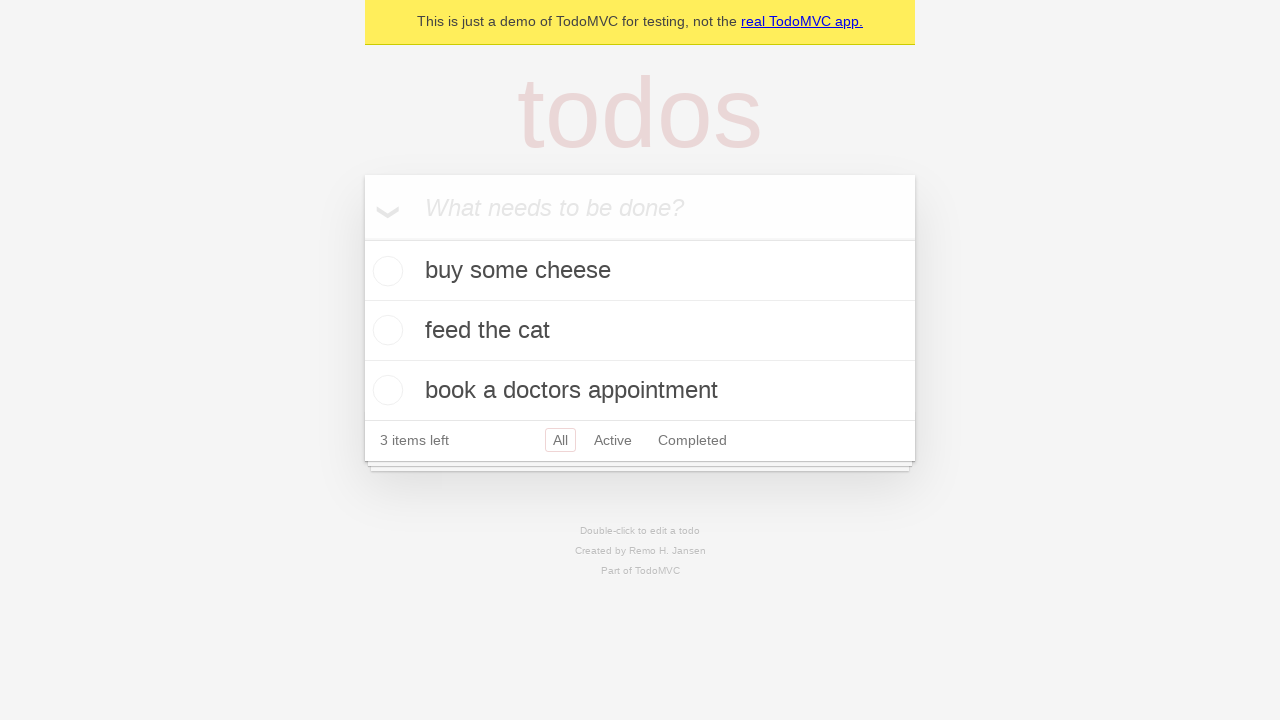

Clicked toggle all checkbox to mark all items as complete at (362, 238) on internal:label="Mark all as complete"i
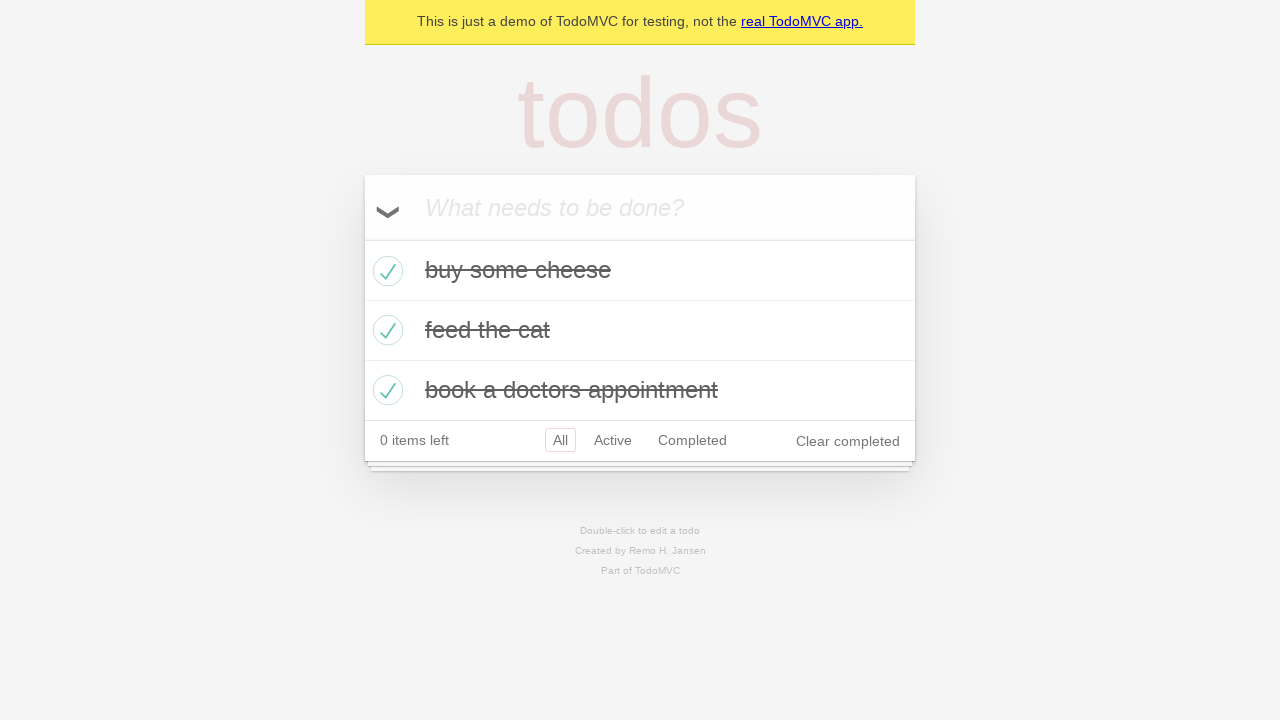

Clicked toggle all checkbox to uncheck all items and clear complete state at (362, 238) on internal:label="Mark all as complete"i
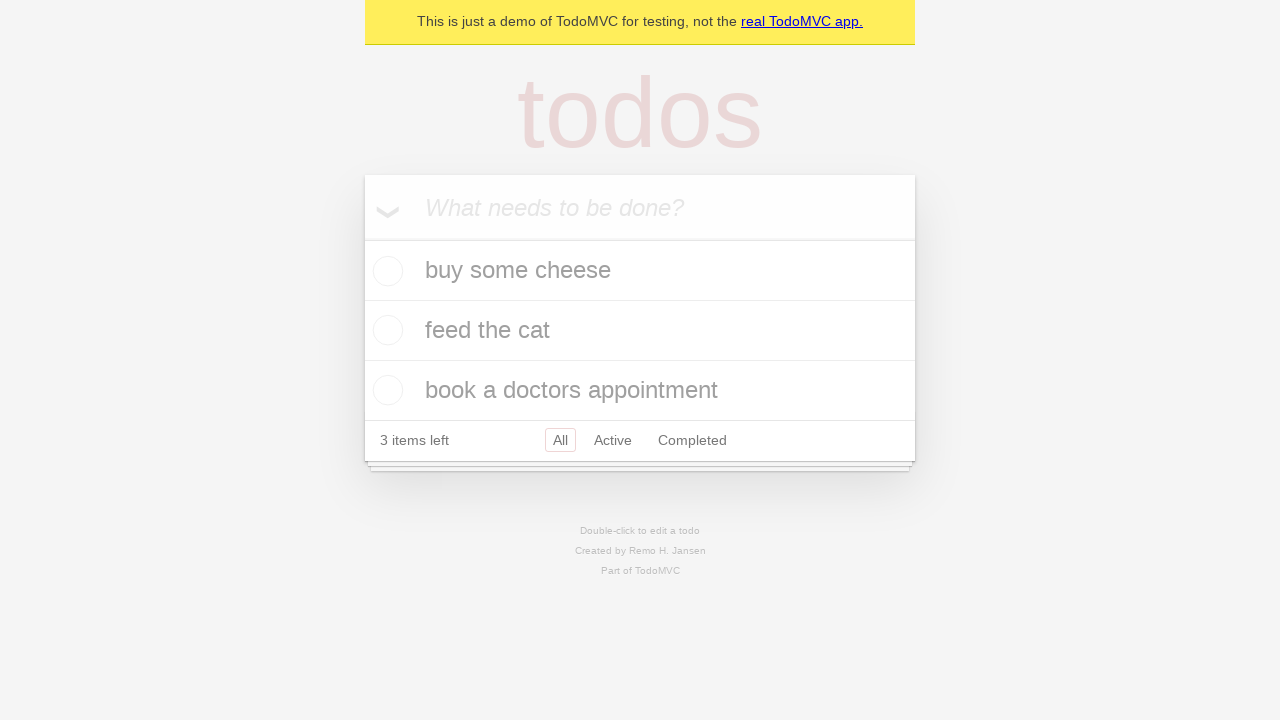

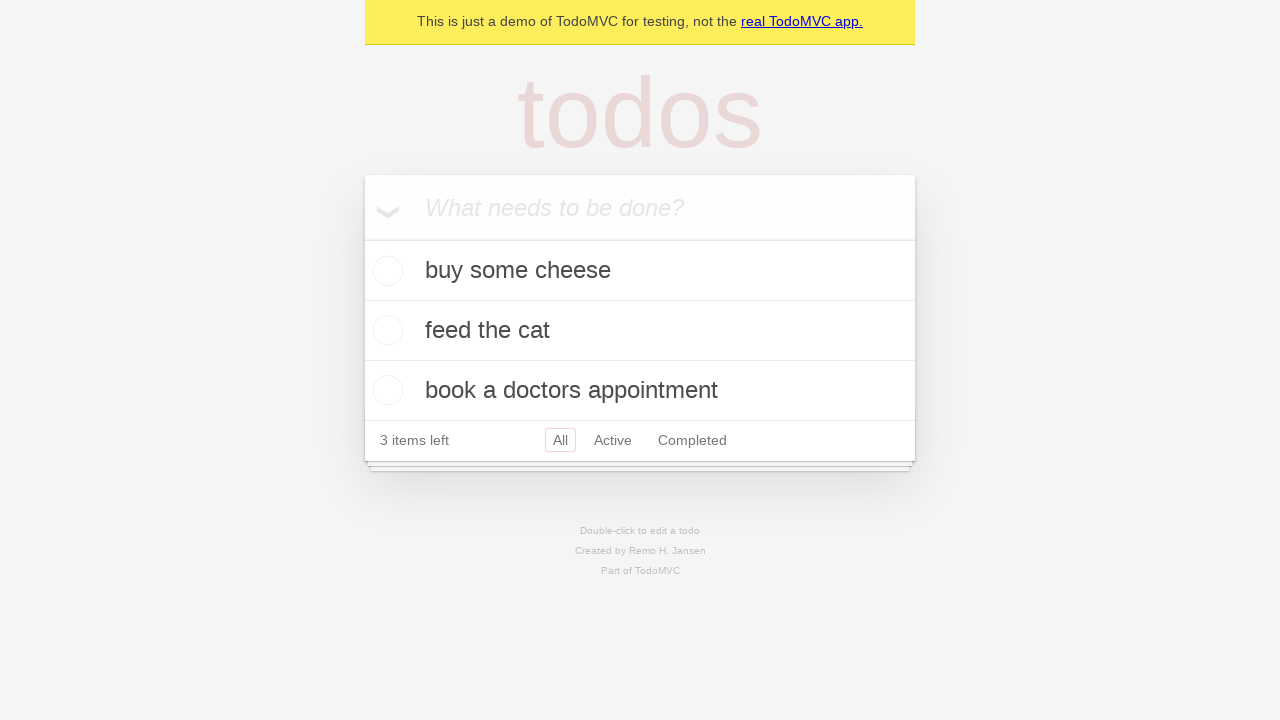